Tests clicking a button identified by CSS selector

Starting URL: https://www.automationtesting.co.uk/buttons.html

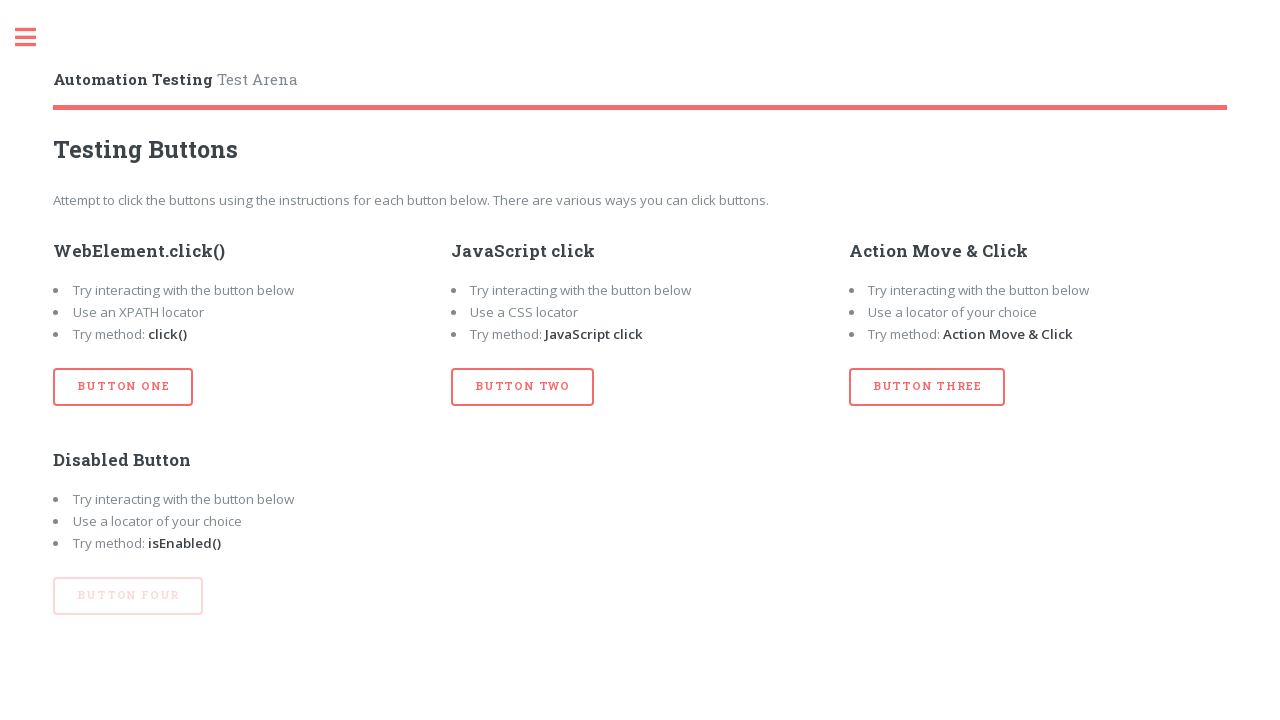

Clicked button identified by CSS selector #btn_three at (927, 387) on button#btn_three
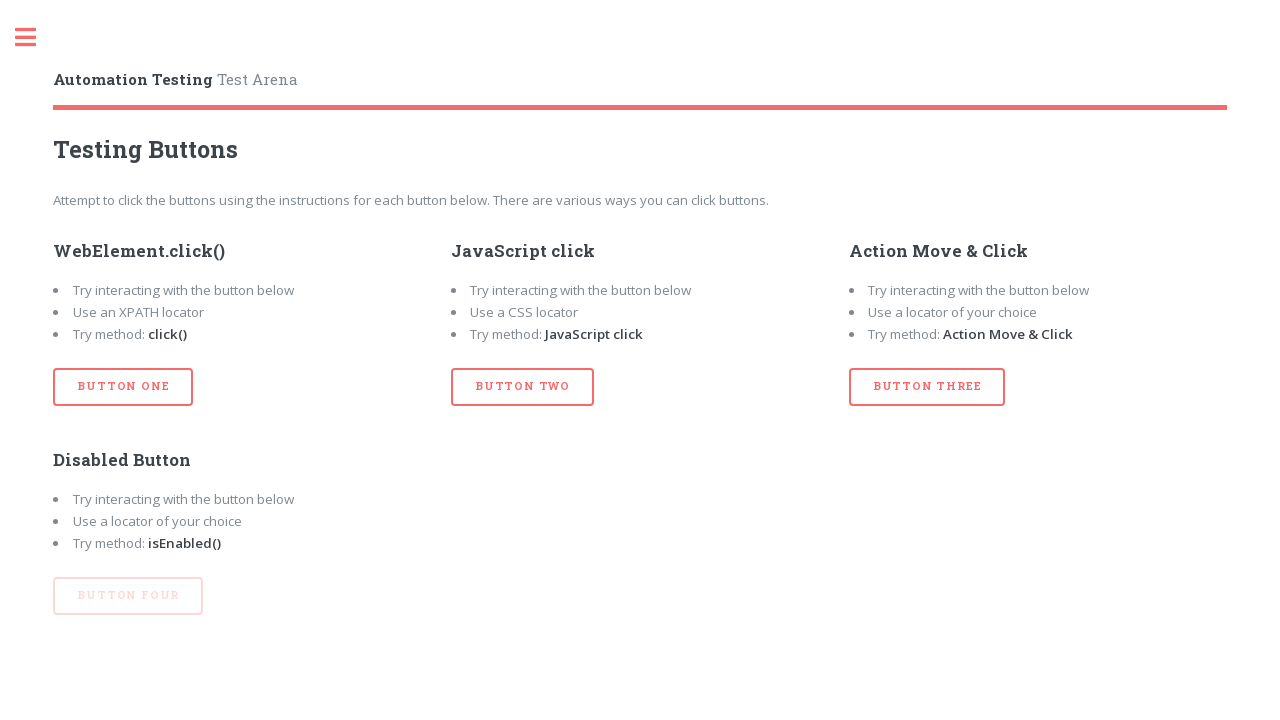

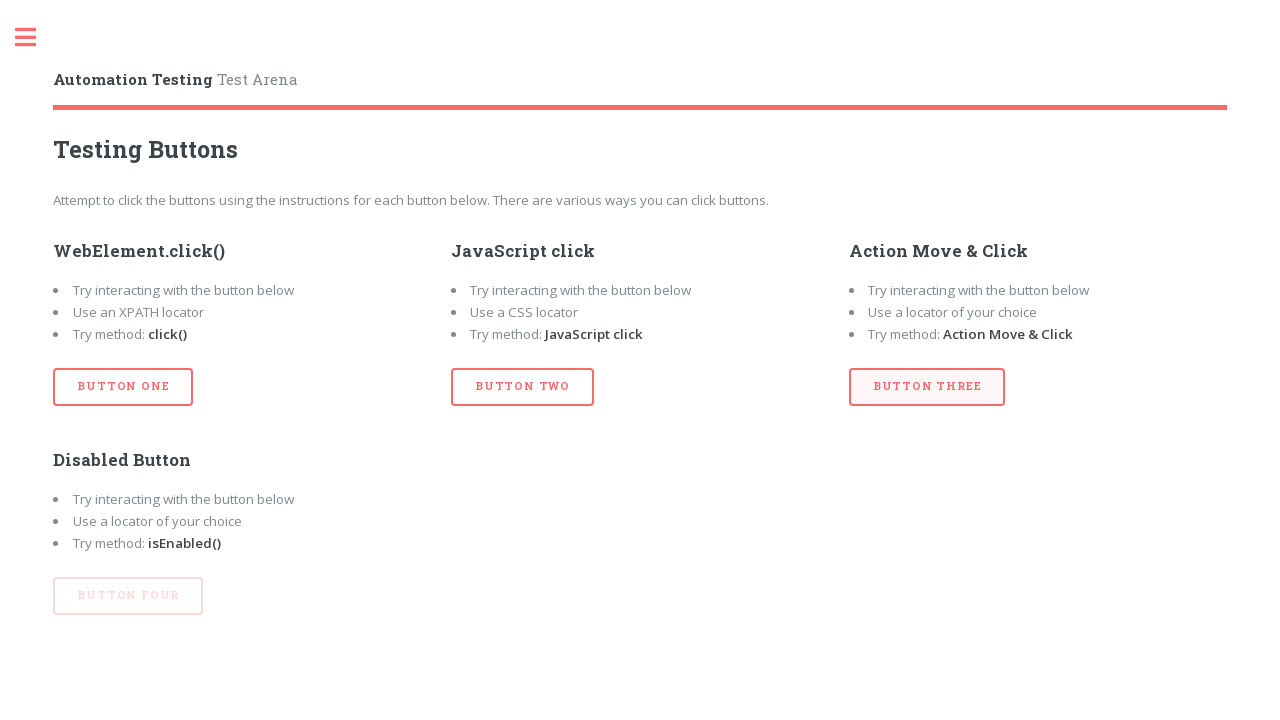